Tests the text box form on DemoQA by filling in the full name input field with a test value

Starting URL: https://demoqa.com/text-box

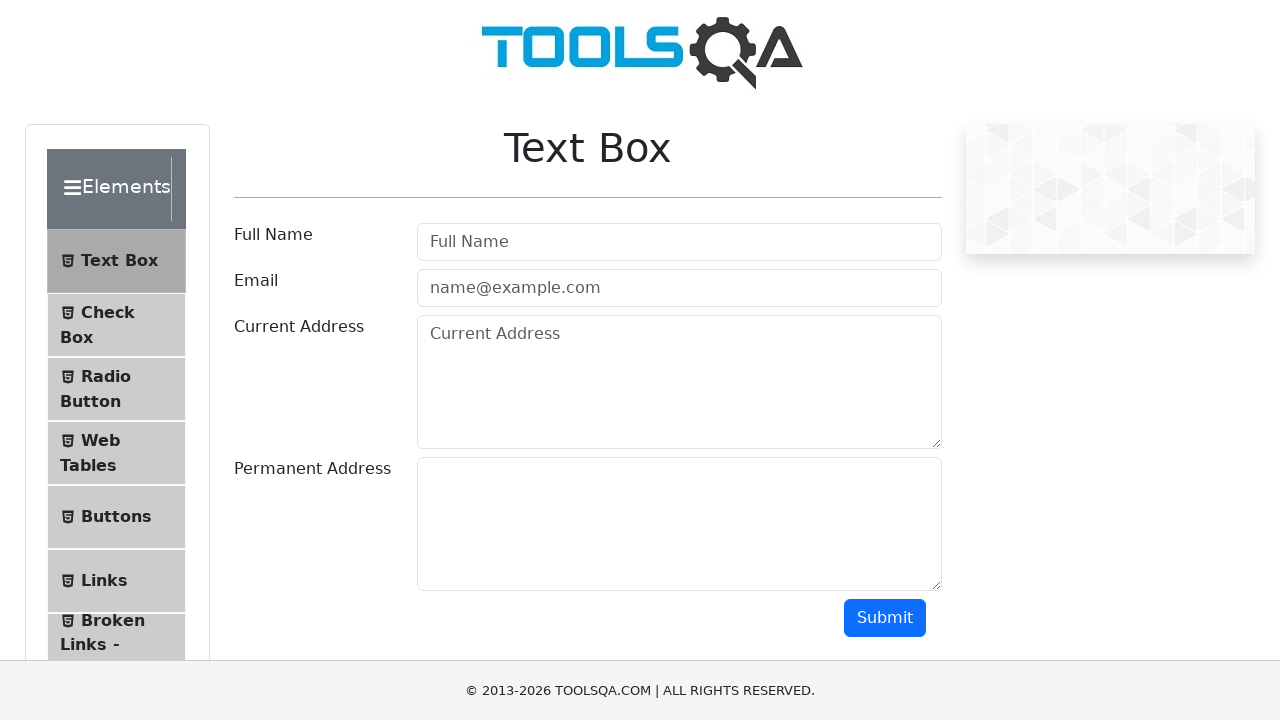

Filled full name input field with 'Meder' on #userName
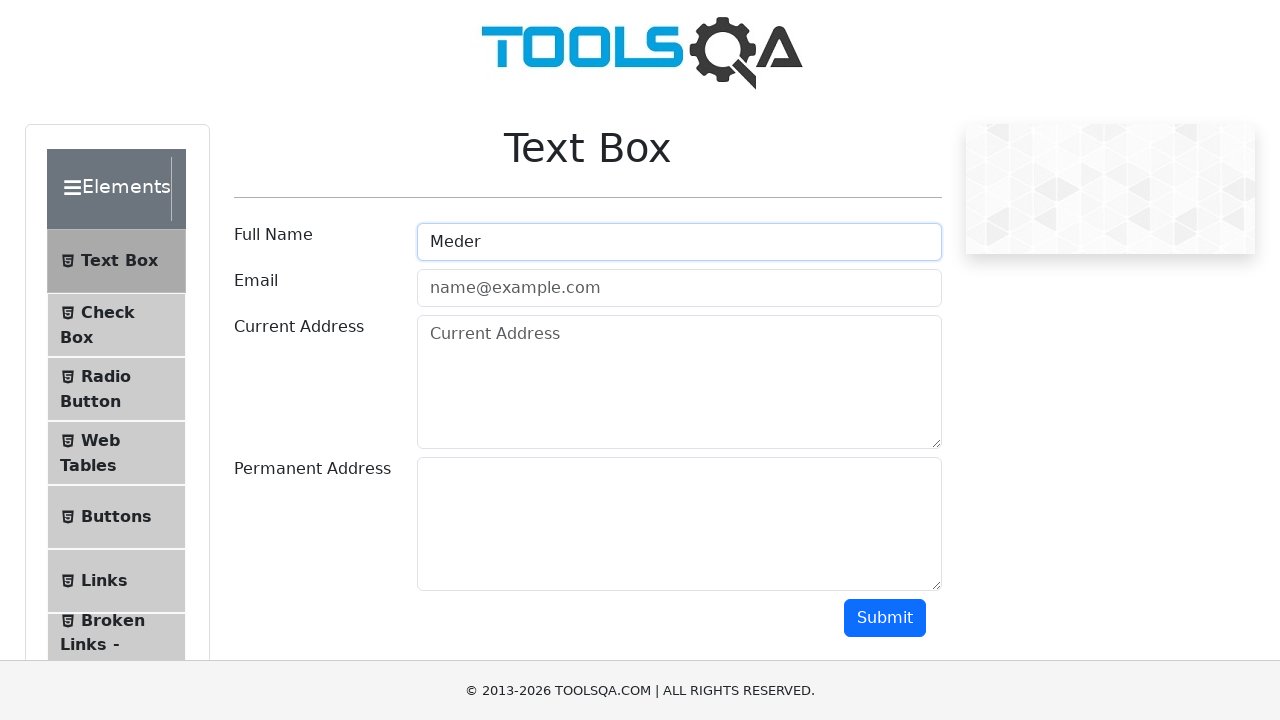

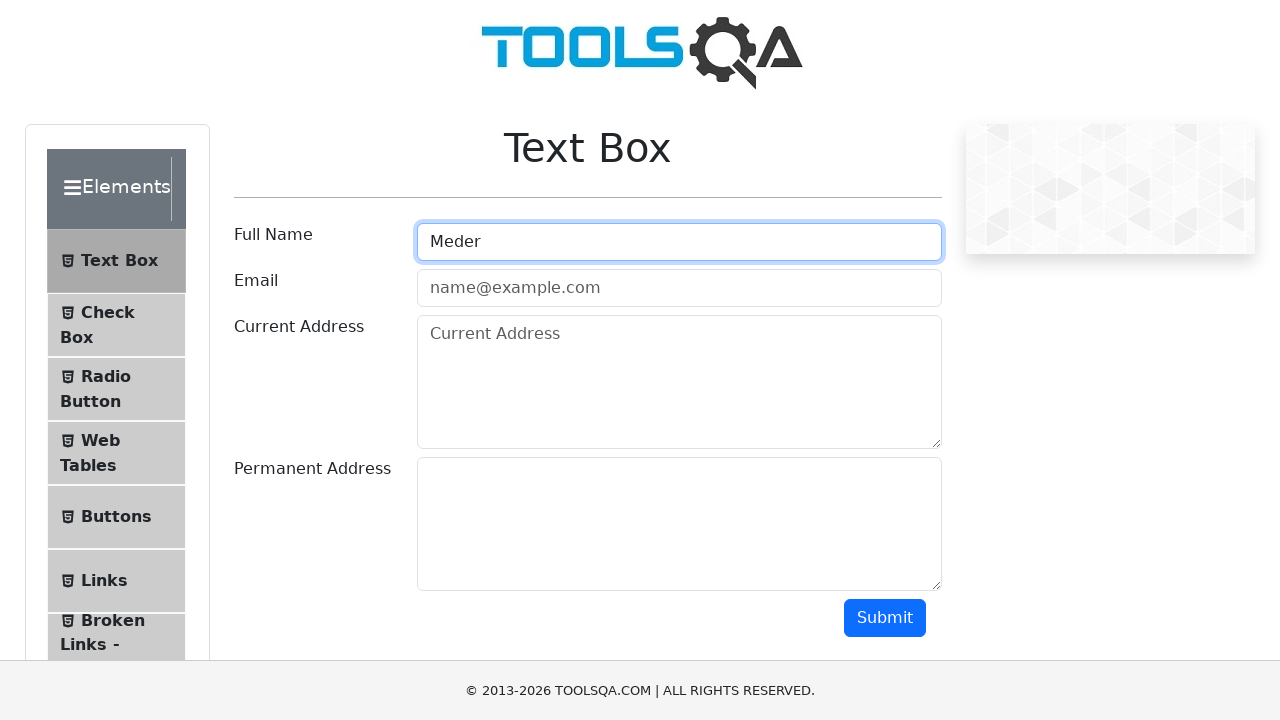